Tests the search functionality on Python.org by clearing the search field, entering a query for "getting started with python", and submitting the search form.

Starting URL: https://www.python.org

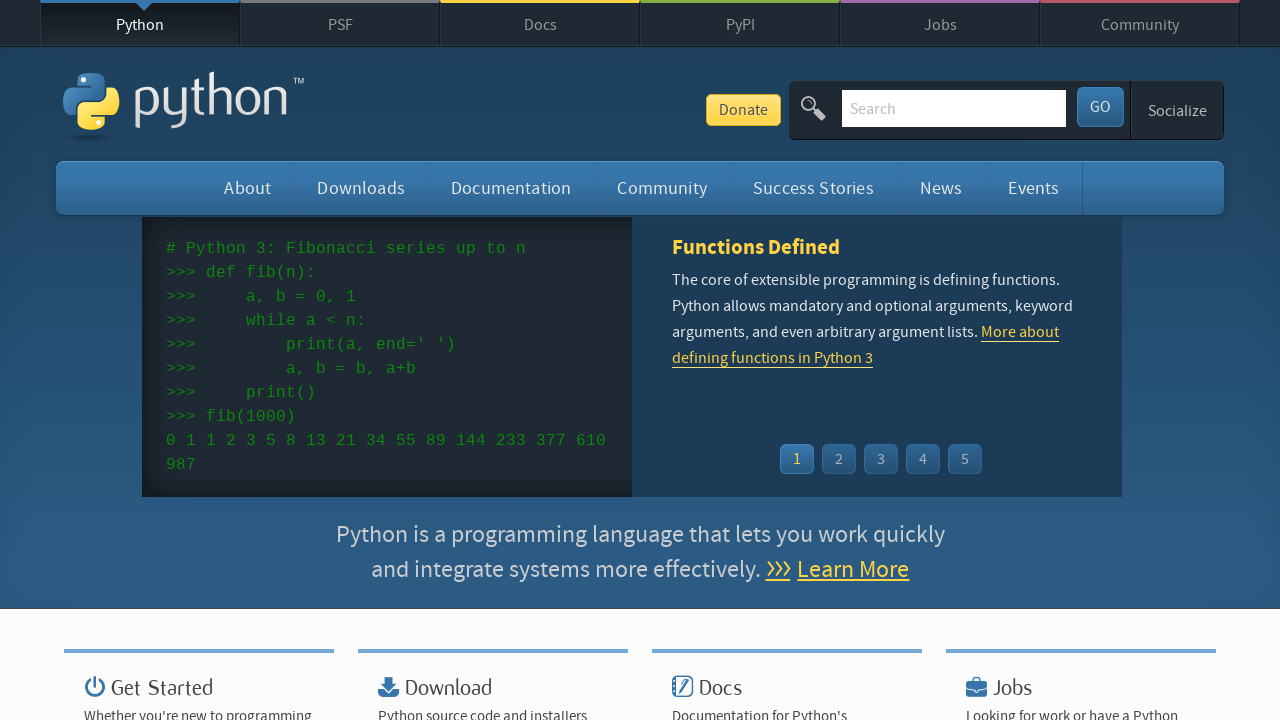

Cleared the search field on input[name='q']
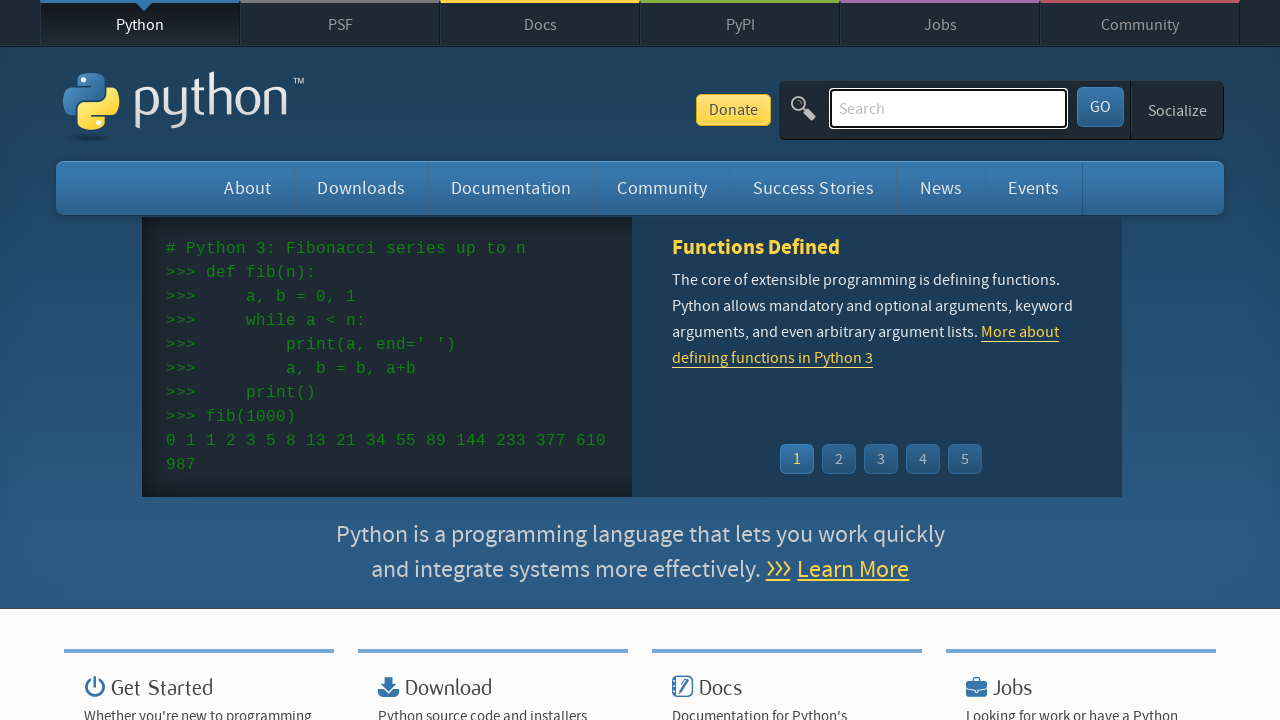

Entered search query 'getting started with python' on input[name='q']
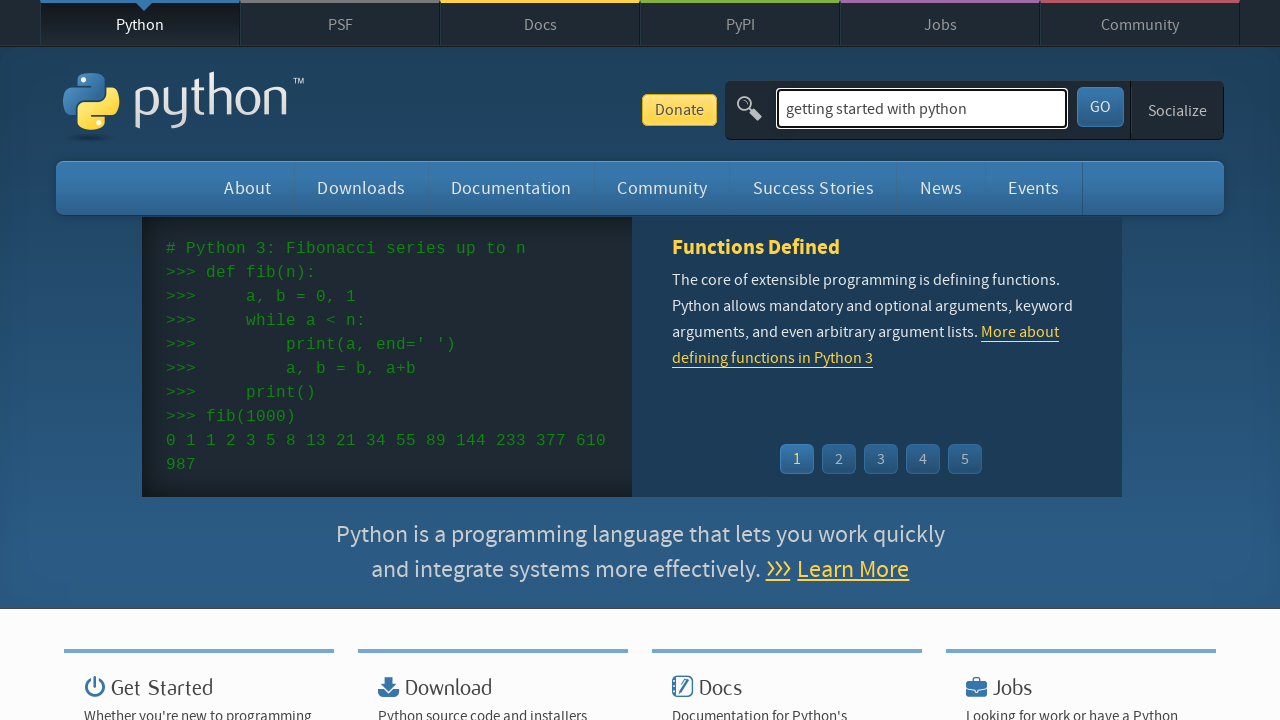

Submitted search form by pressing Enter on input[name='q']
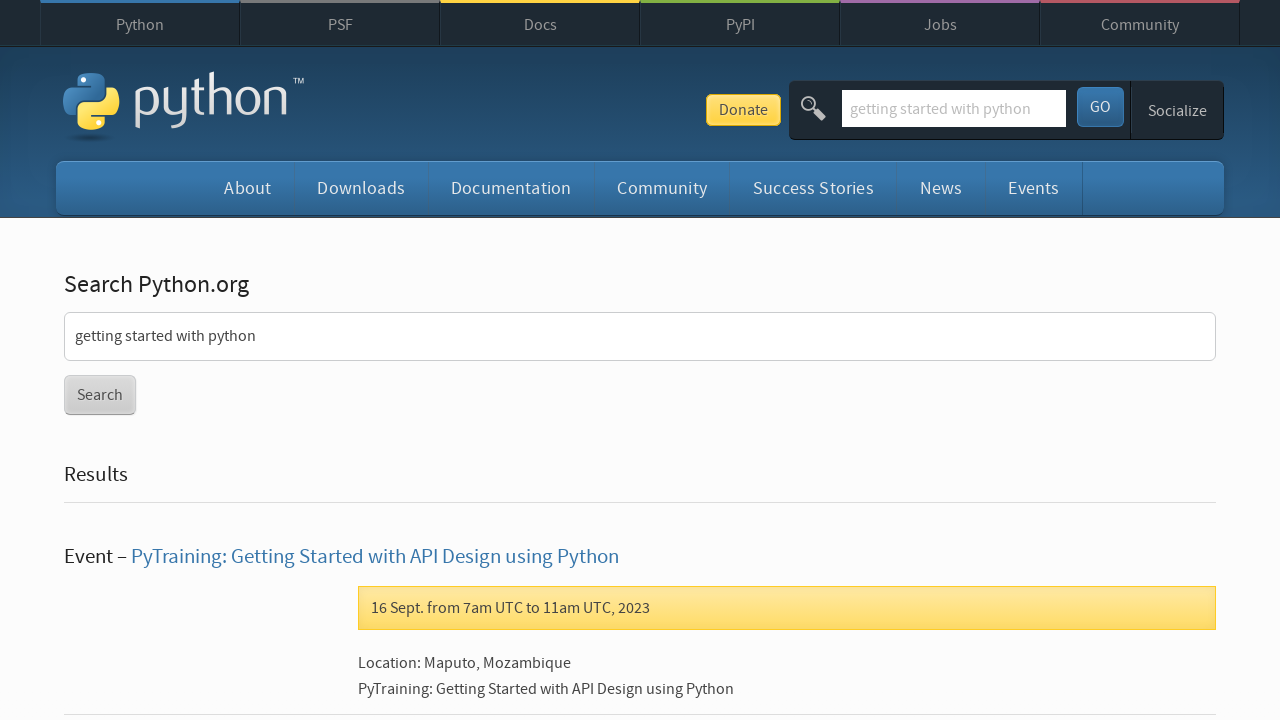

Search results page loaded with network idle
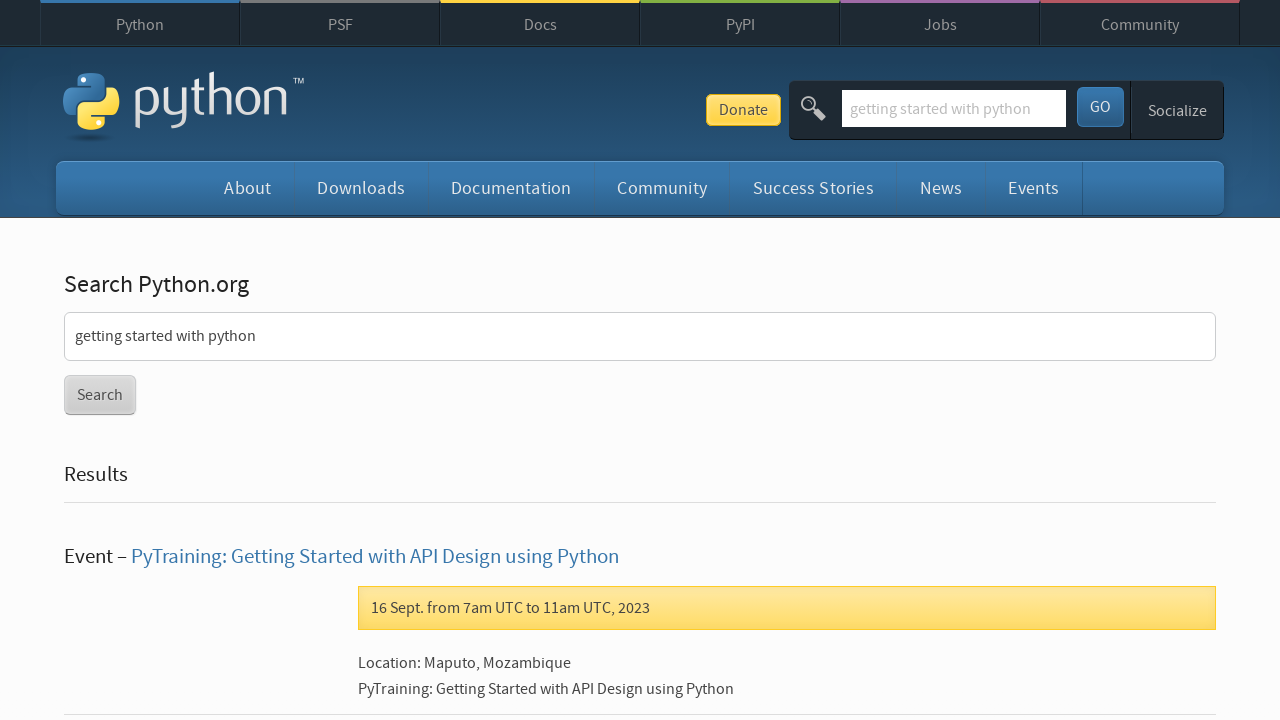

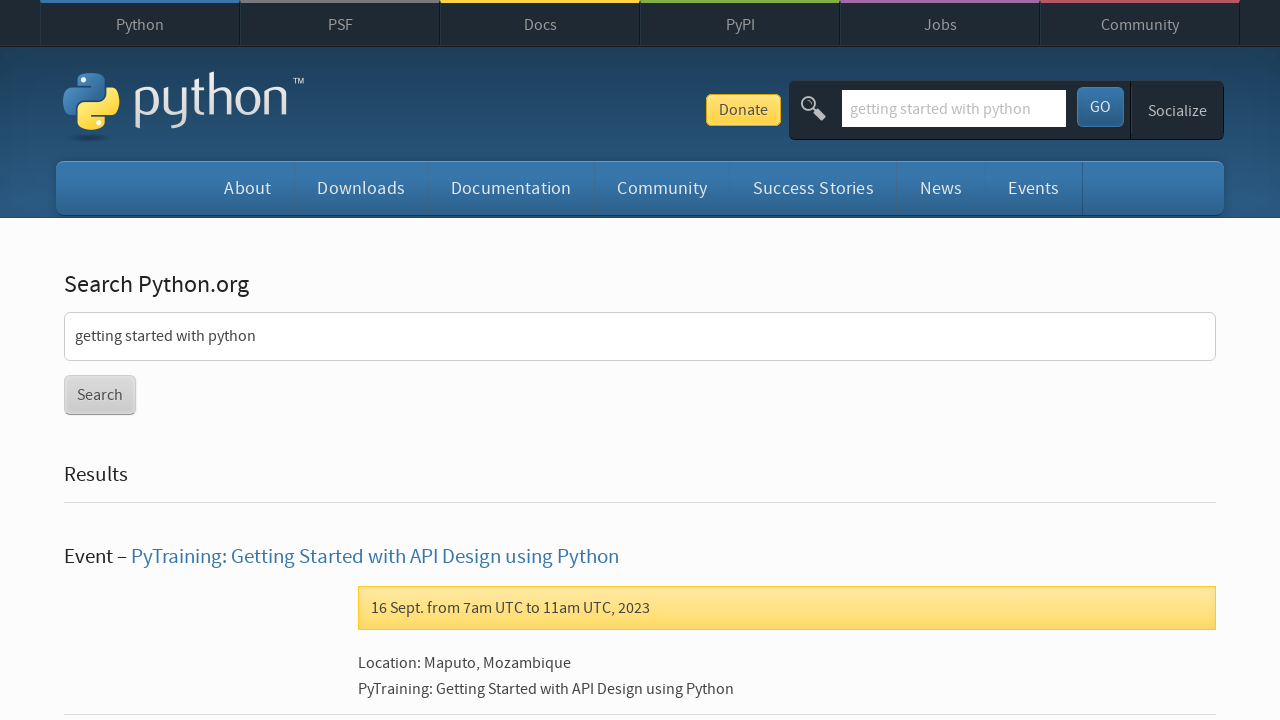